Tests returning a cat by entering ID 2, clicking Return, and verifying the success message and updated listing

Starting URL: https://cs1632.appspot.com/

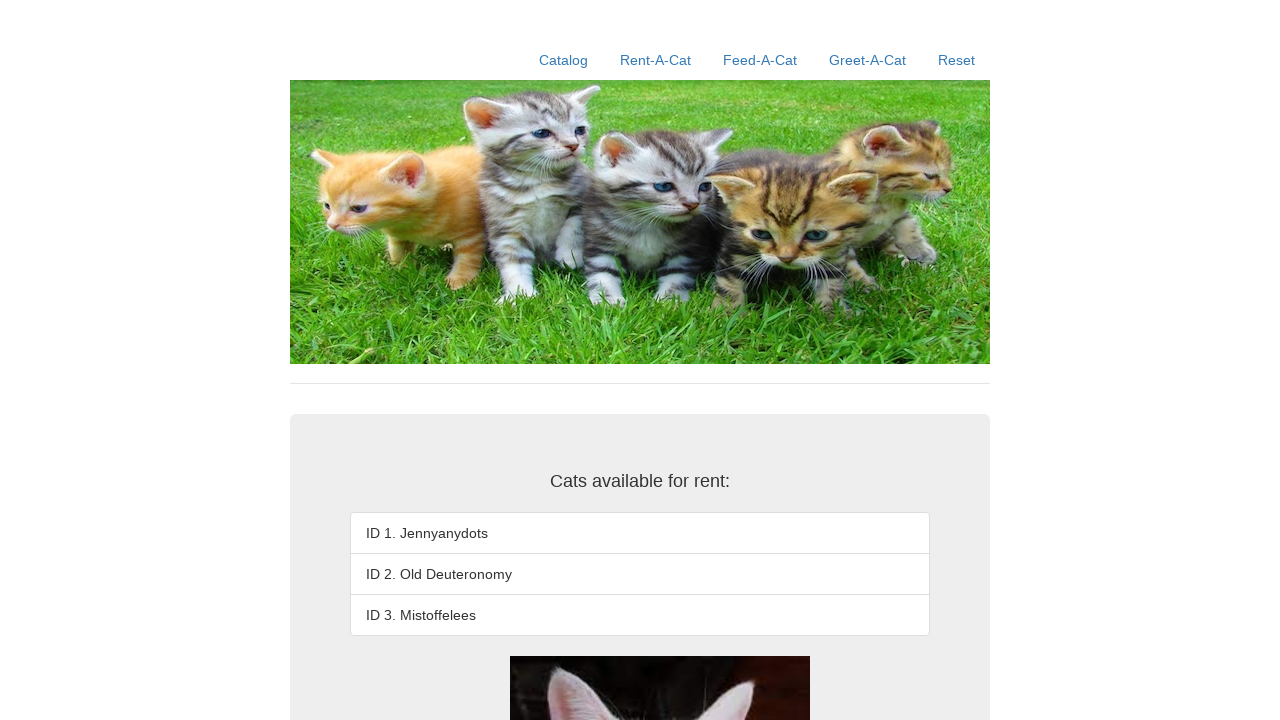

Set cookies to simulate cat 2 as rented
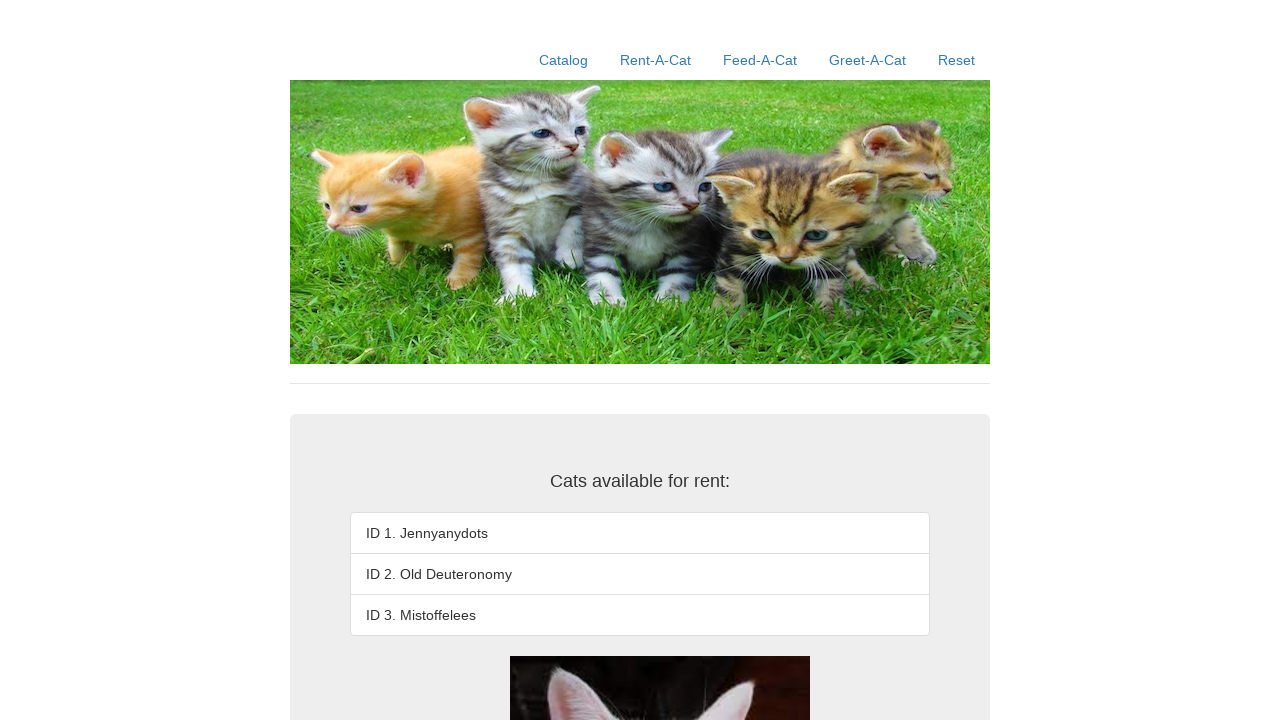

Reloaded page to apply cookies
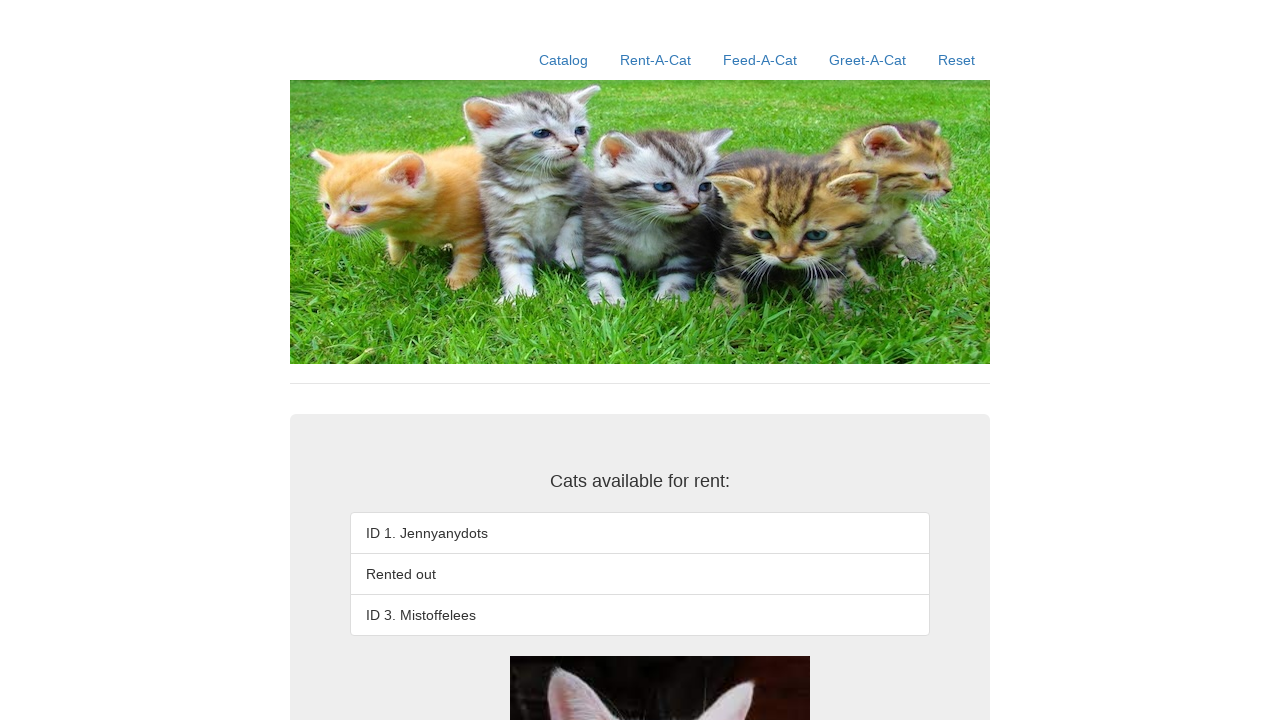

Clicked Rent-A-Cat link at (656, 60) on xpath=//a[contains(.,'Rent-A-Cat')]
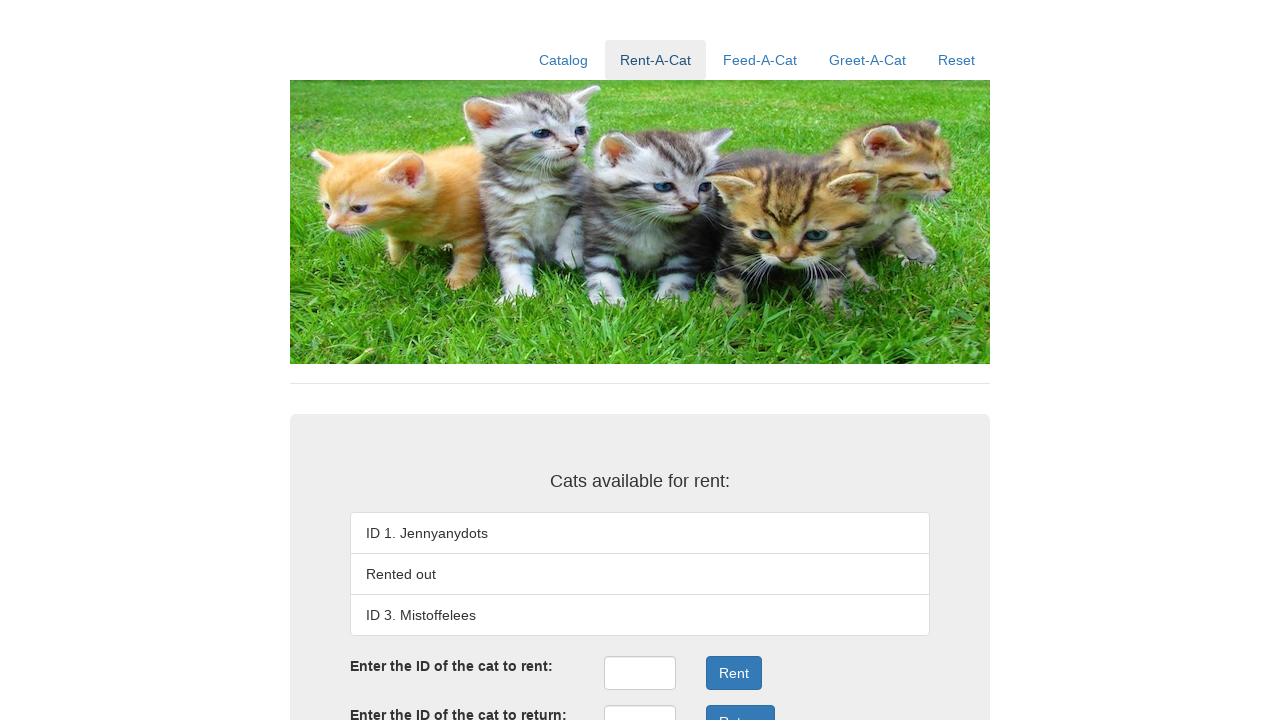

Entered return ID '2' in returnID field on input#returnID
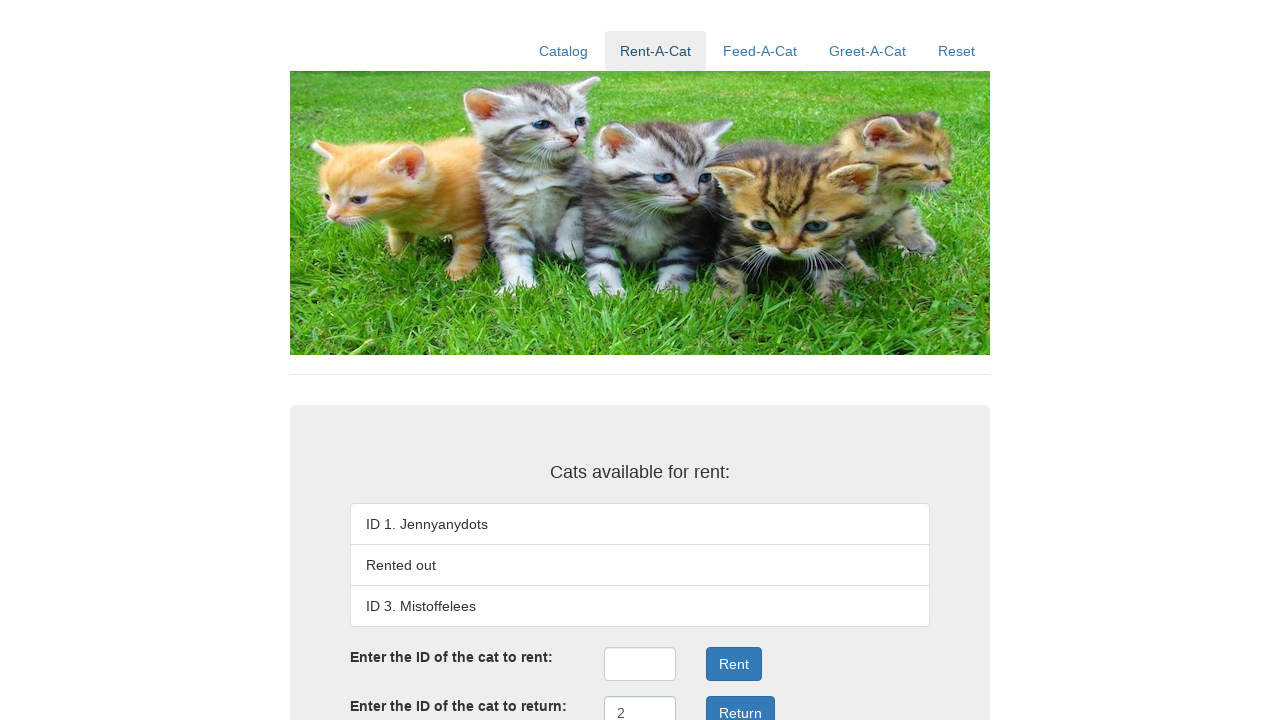

Clicked return submit button at (740, 703) on xpath=//button[@onclick='returnSubmit()']
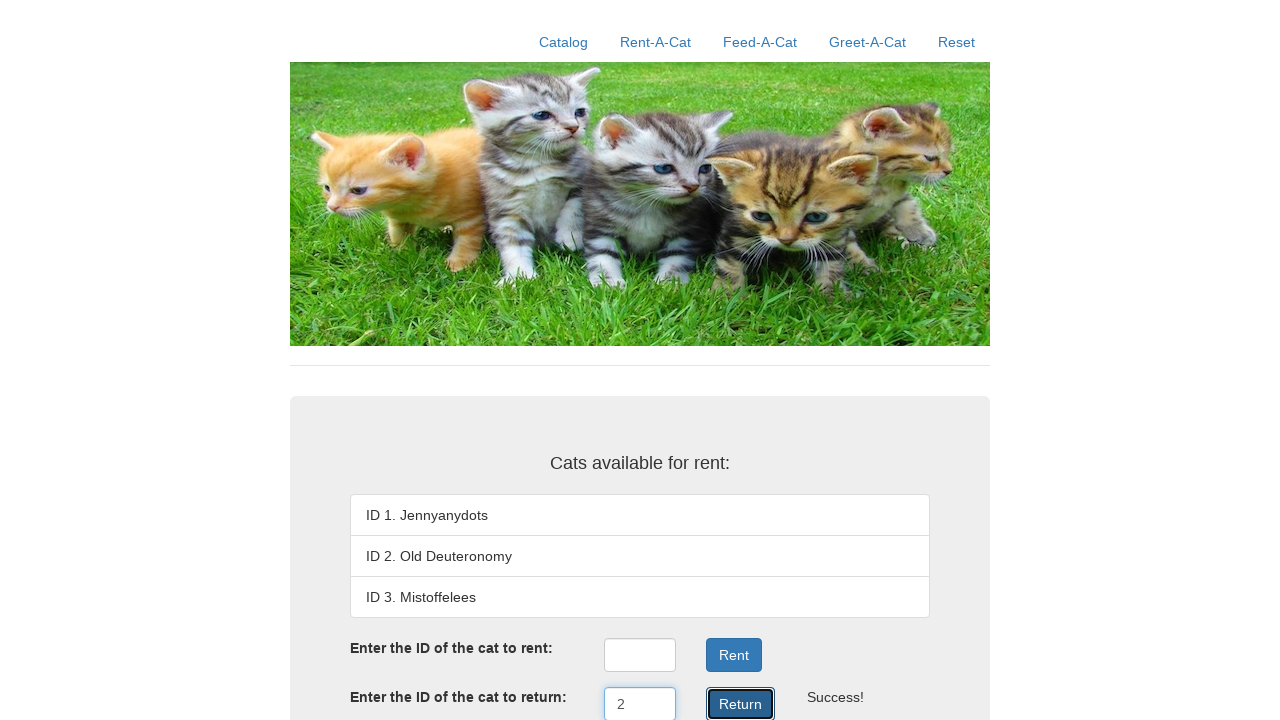

Return result message displayed successfully
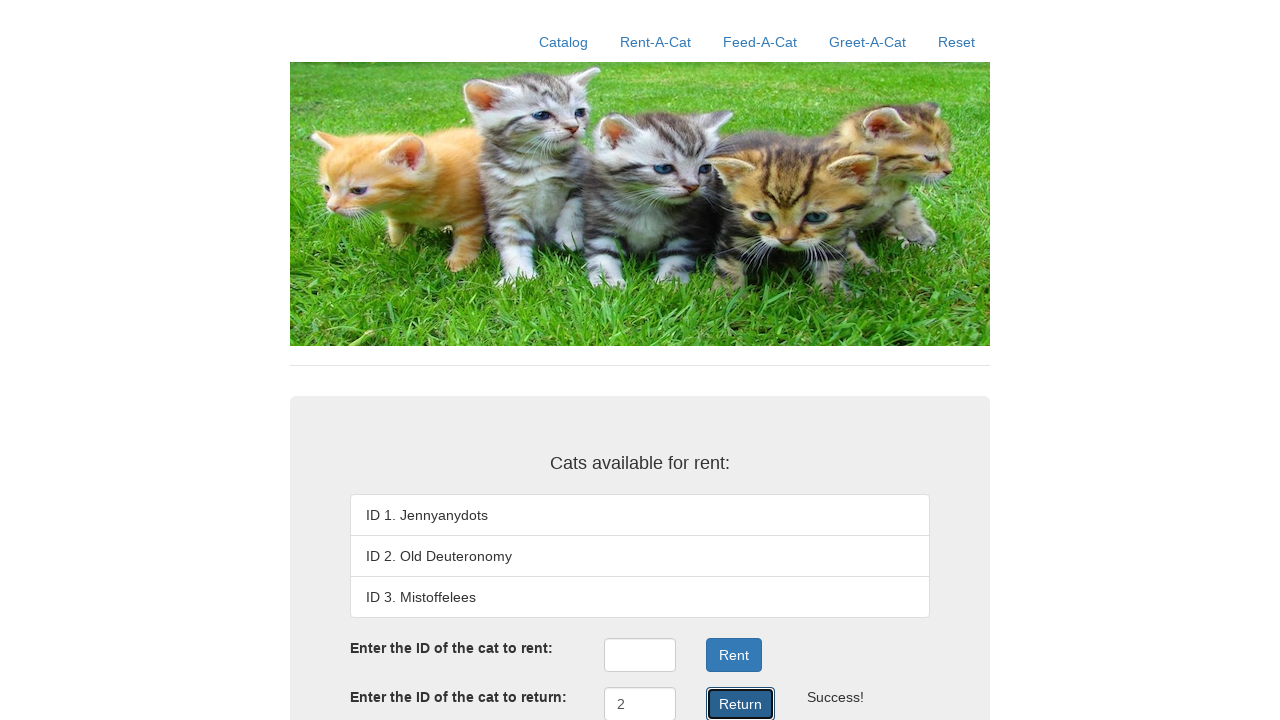

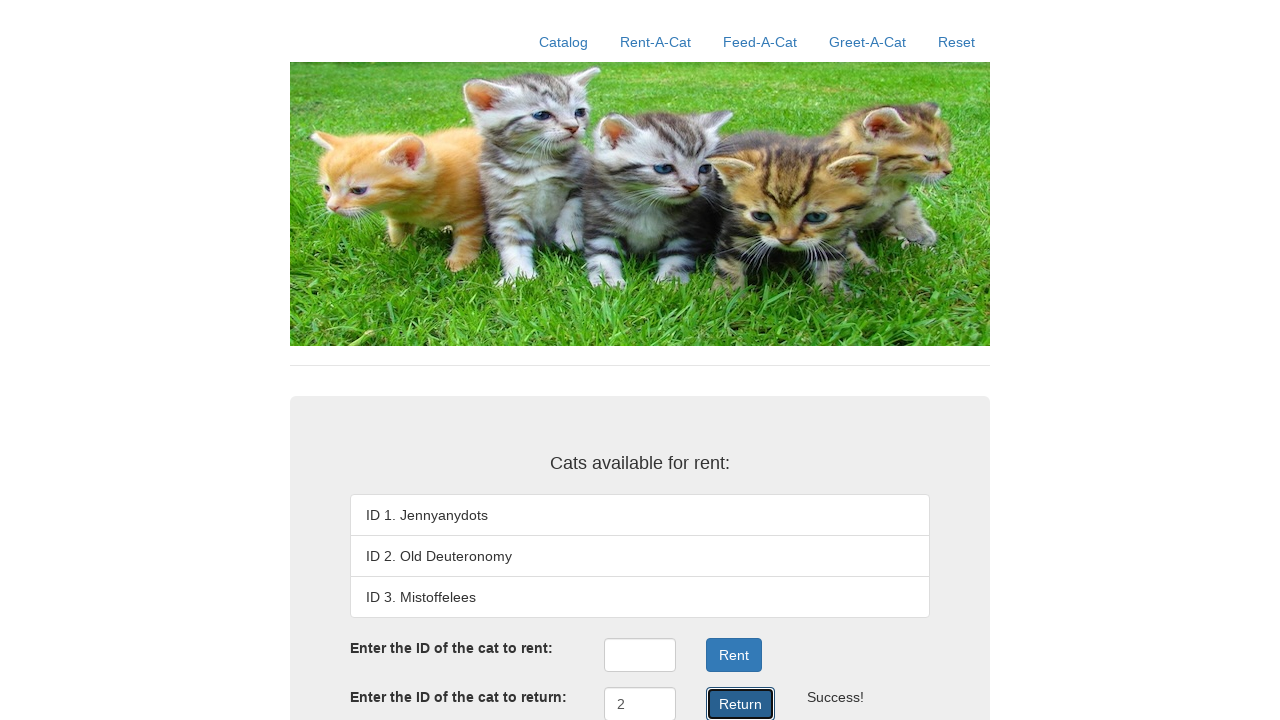